Tests numeric input validation with a very large number

Starting URL: http://testingchallenges.thetestingmap.org/challenge2.php

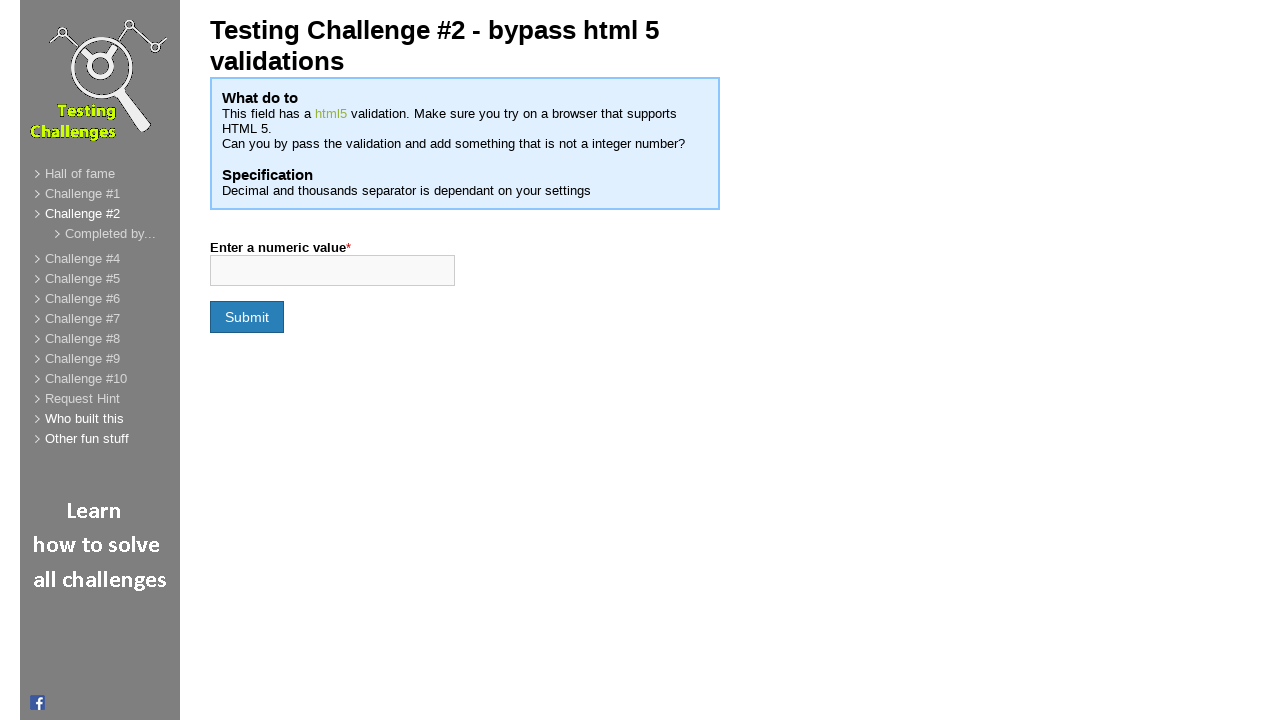

Filled values field with very large number: 1000000000000000000 on input[name='valuesadded']
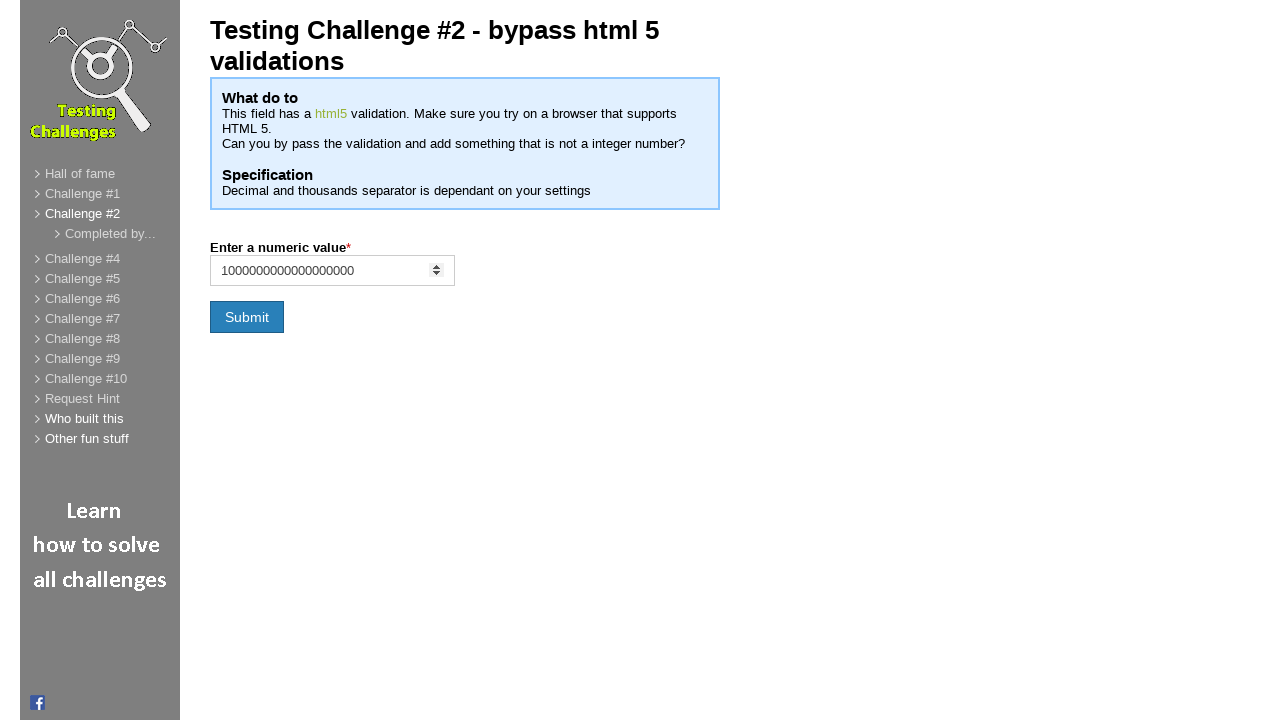

Clicked submit button to validate numeric input at (247, 317) on input[name='formSubmit']
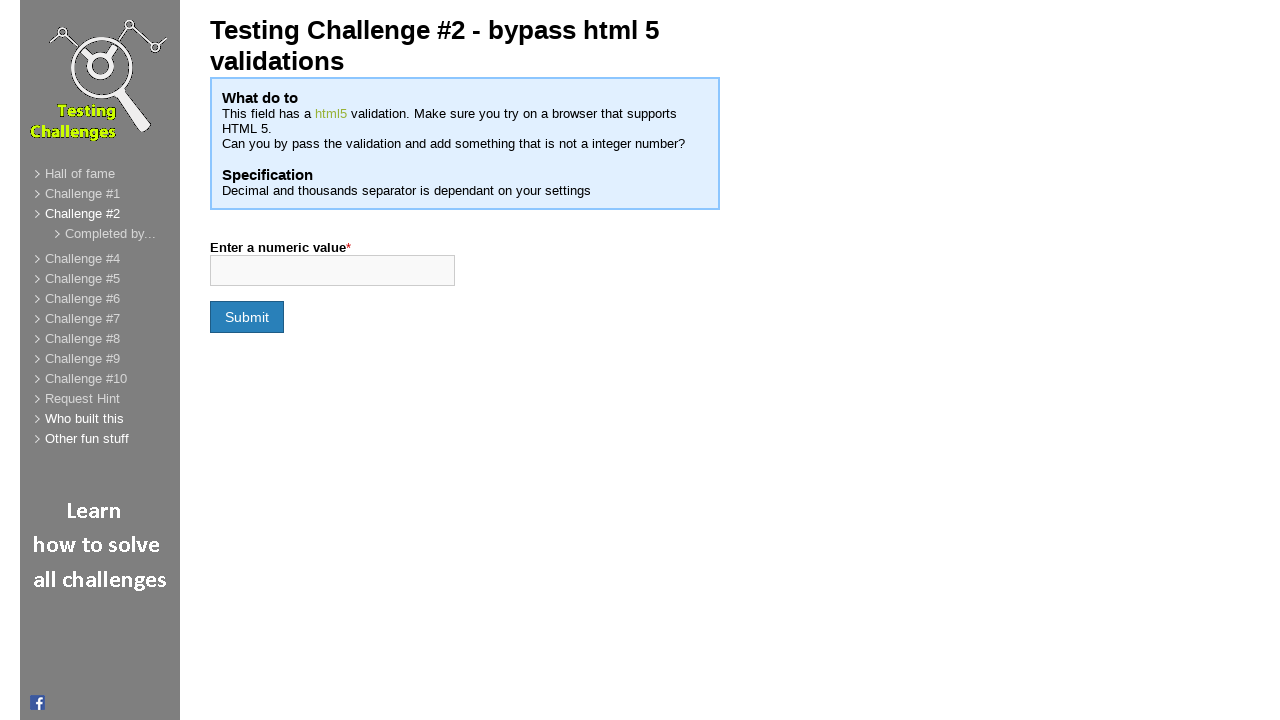

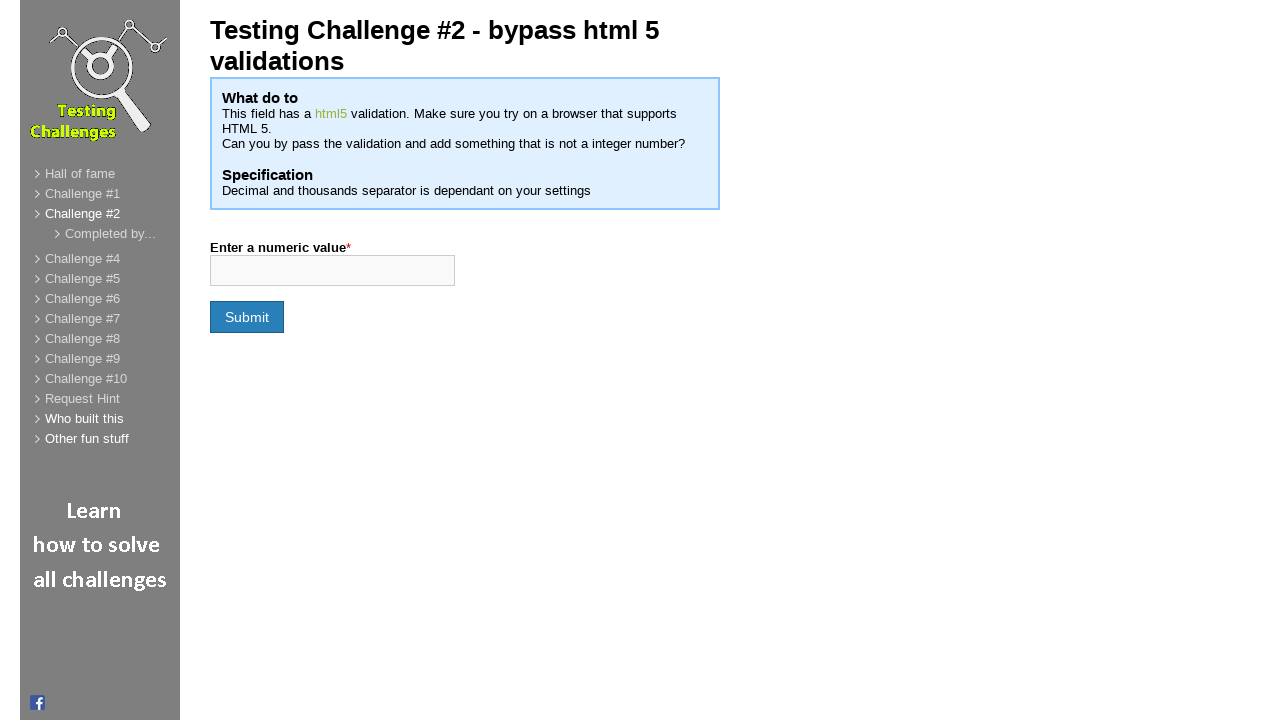